Tests date selection from dropdown menus by selecting year, month, and day using visible text method

Starting URL: https://practice.cydeo.com/dropdown

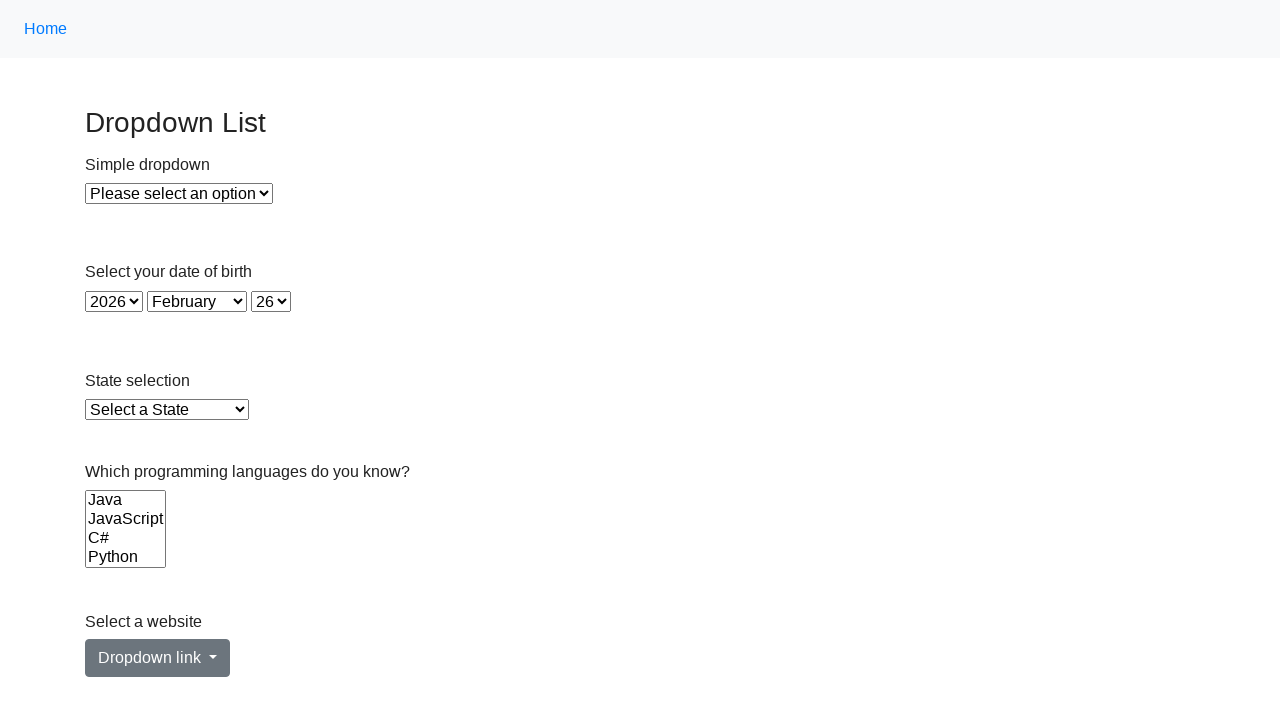

Selected year 1993 from year dropdown on #year
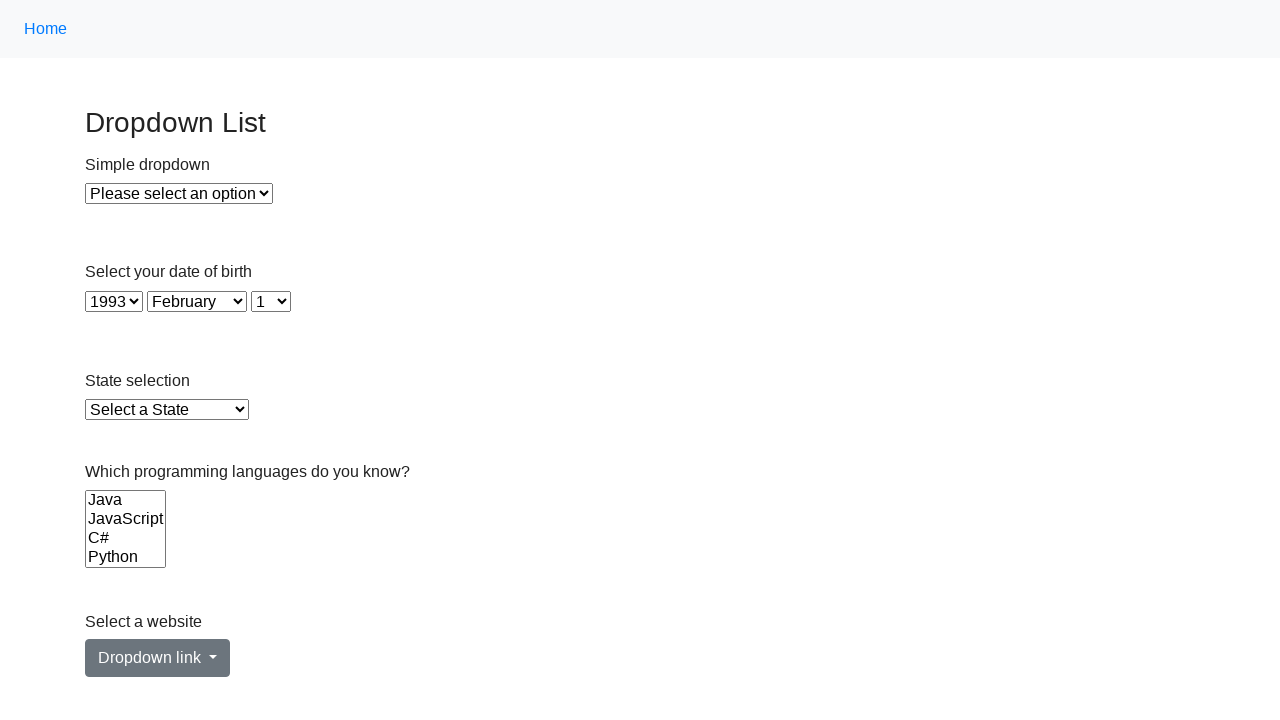

Verified year 1993 is selected
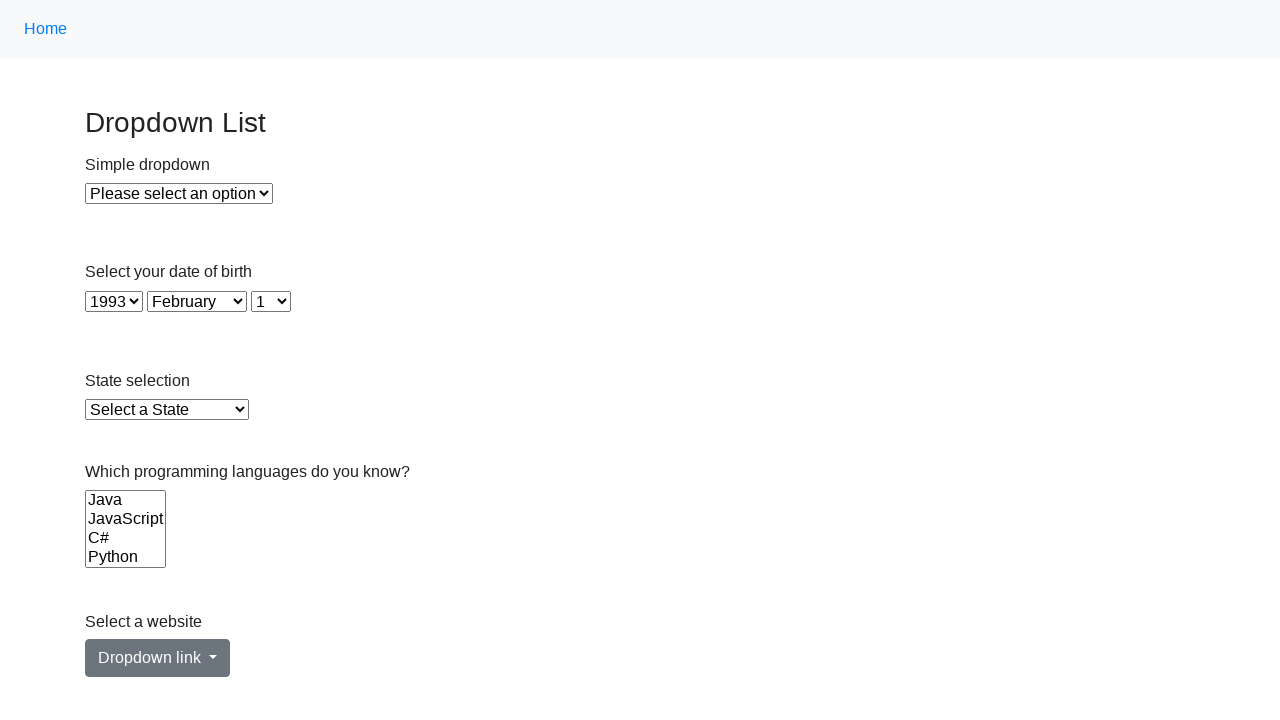

Selected December from month dropdown on #month
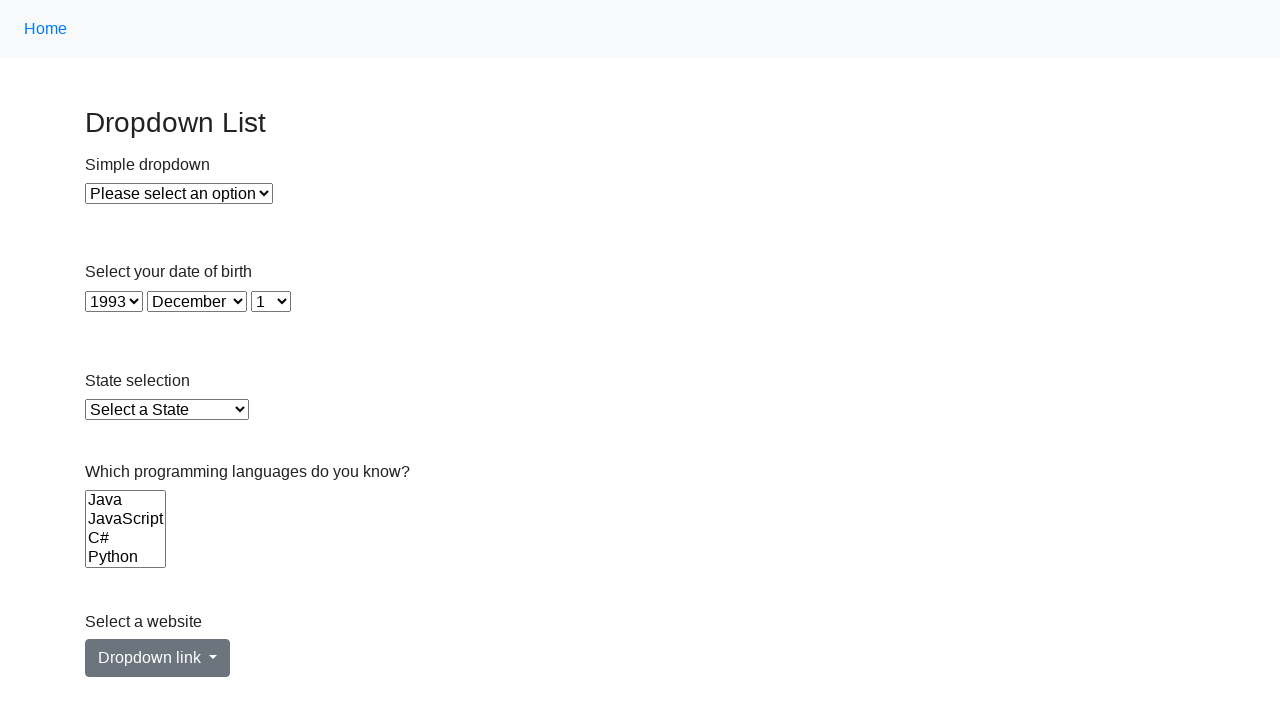

Verified December is selected
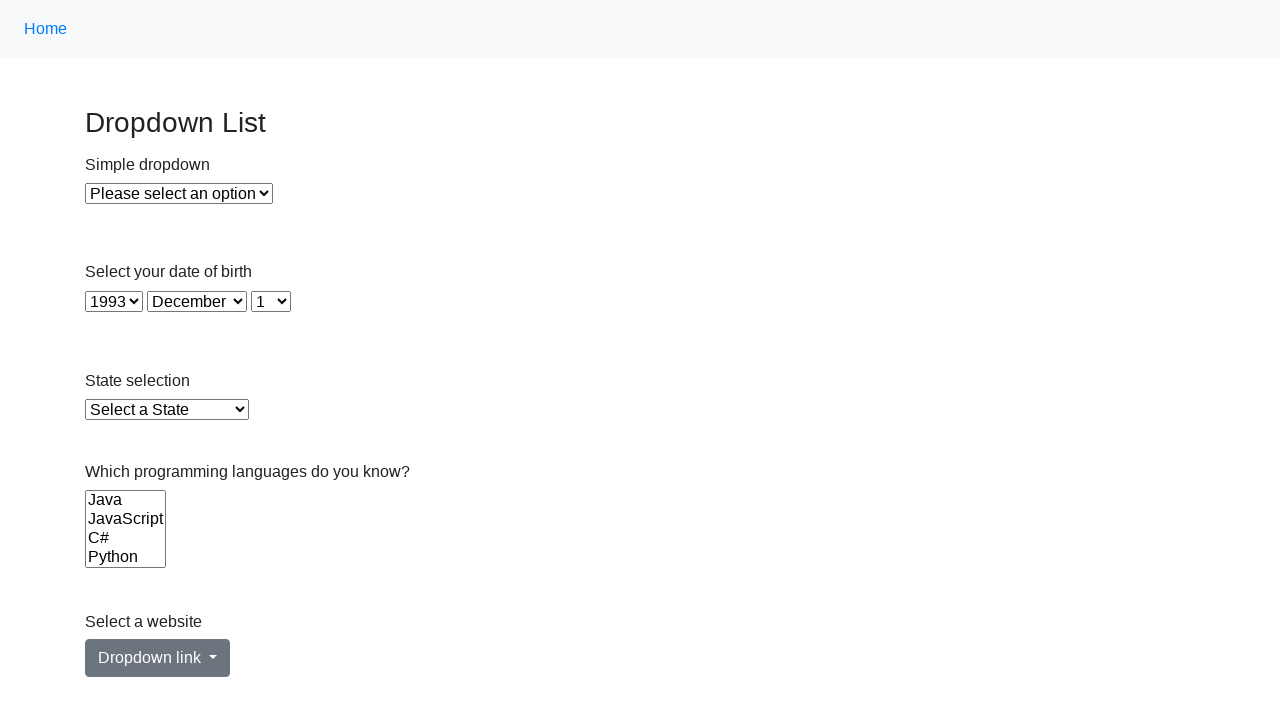

Selected day 1 from day dropdown on #day
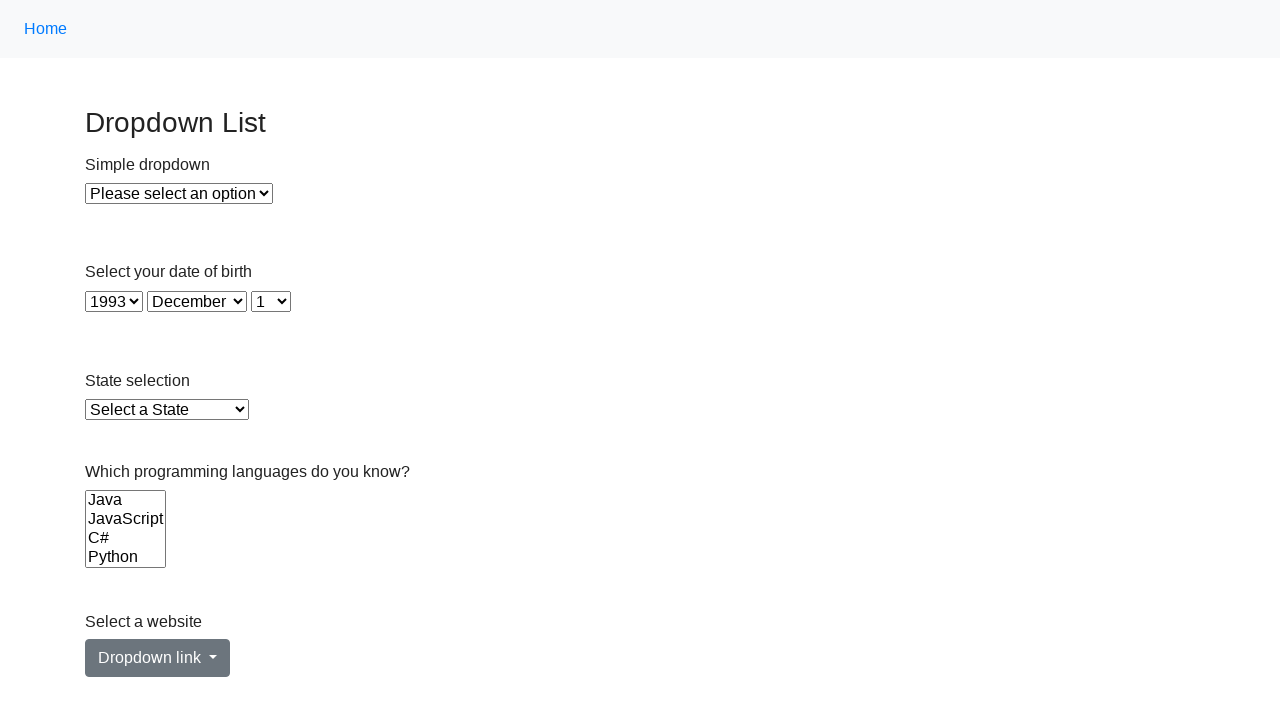

Verified day 1 is selected
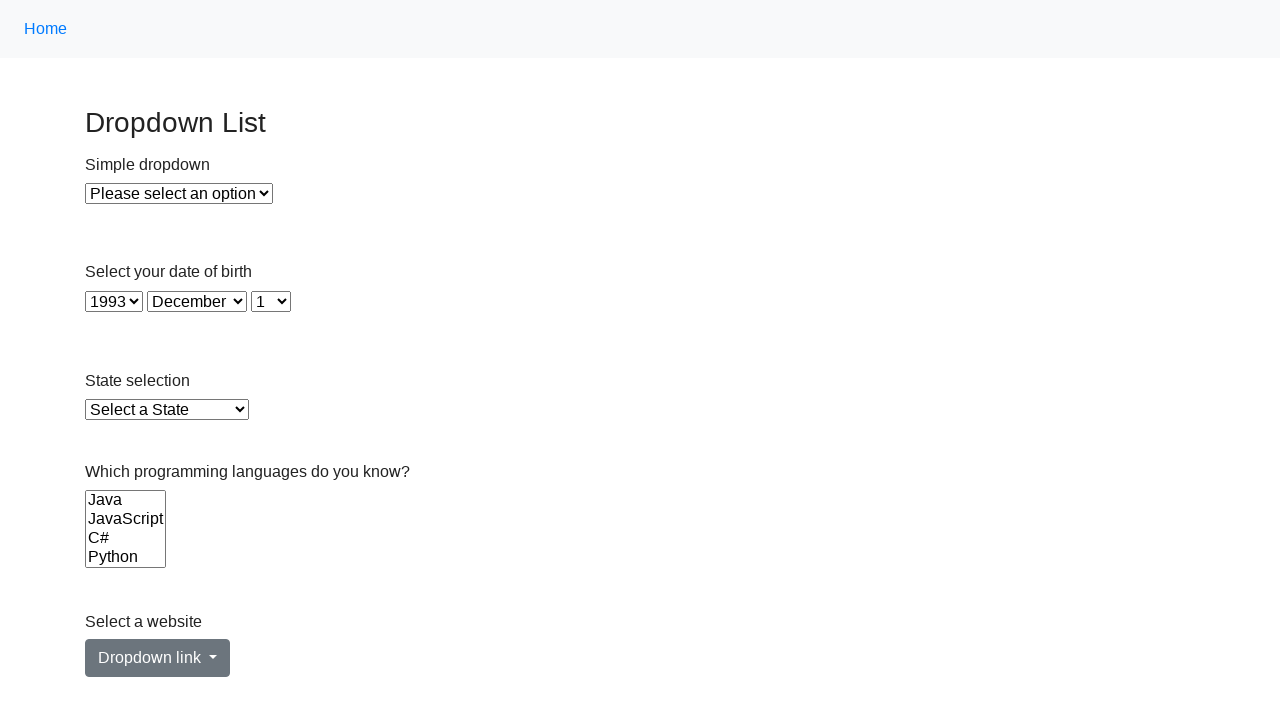

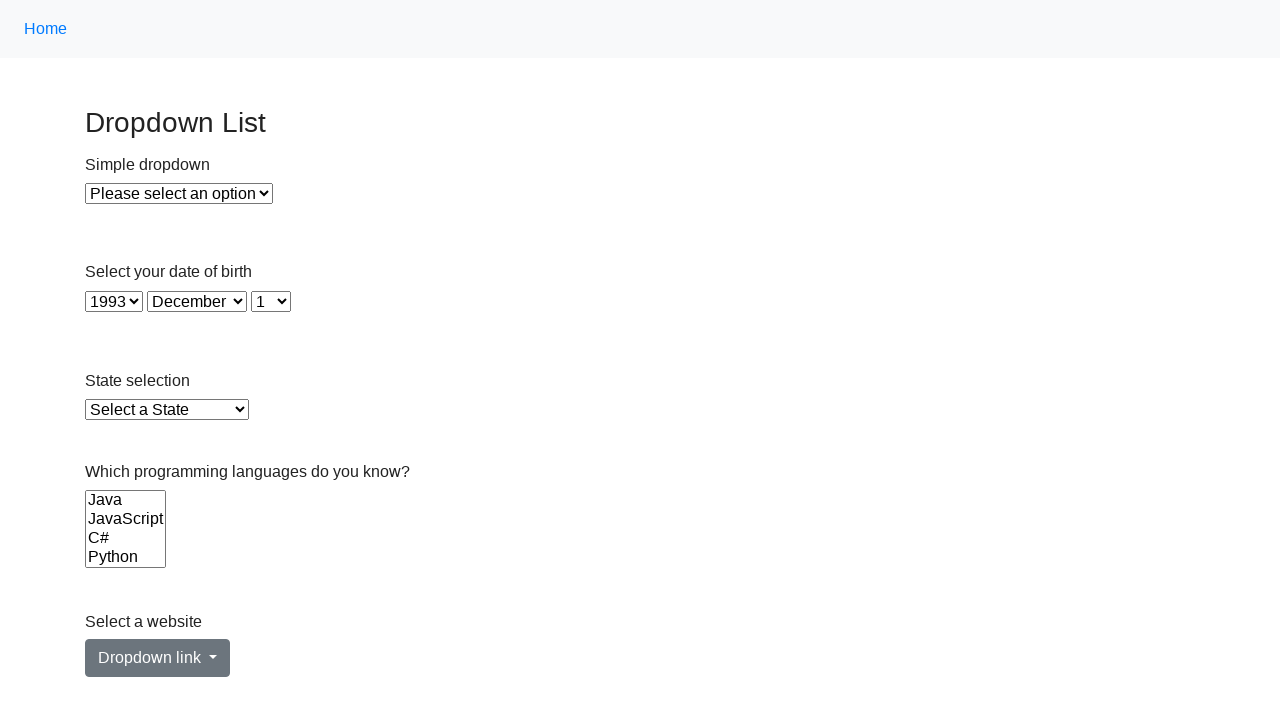